Tests opening a small modal dialog using the element ID selector, verifying the modal title and content, then closing it.

Starting URL: https://demoqa.com/modal-dialogs

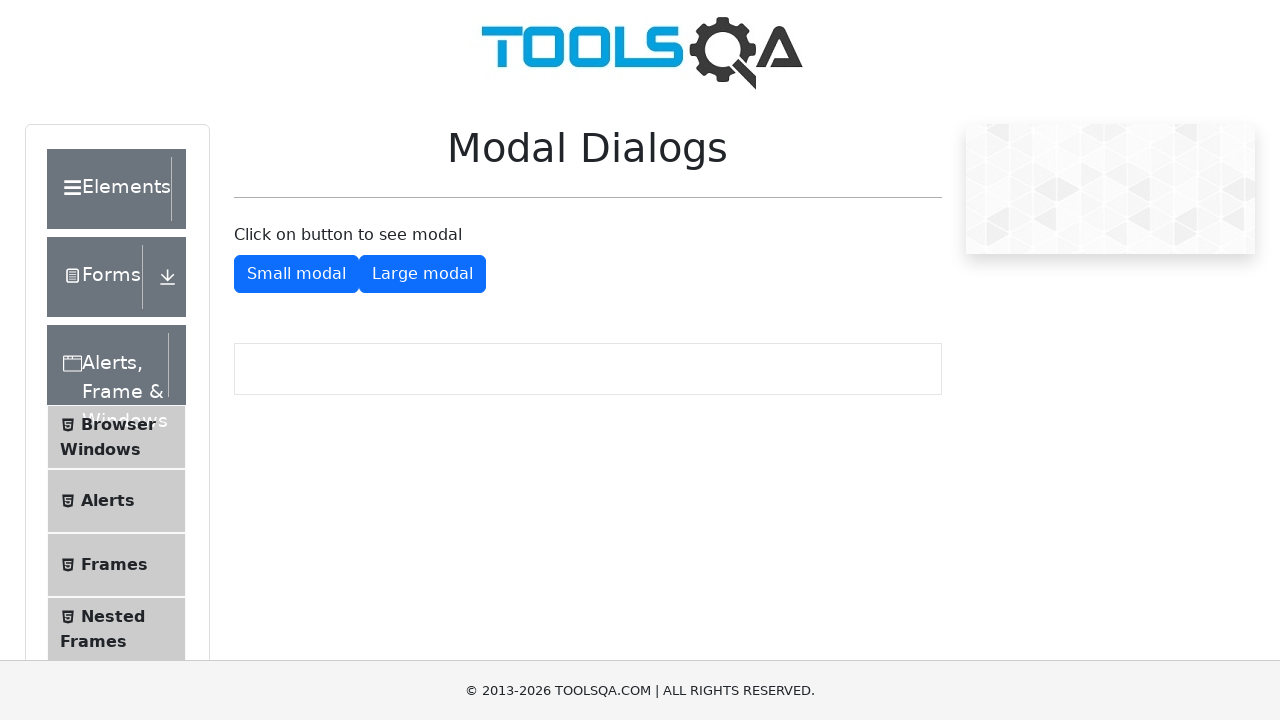

Clicked the show small modal button at (296, 274) on #showSmallModal
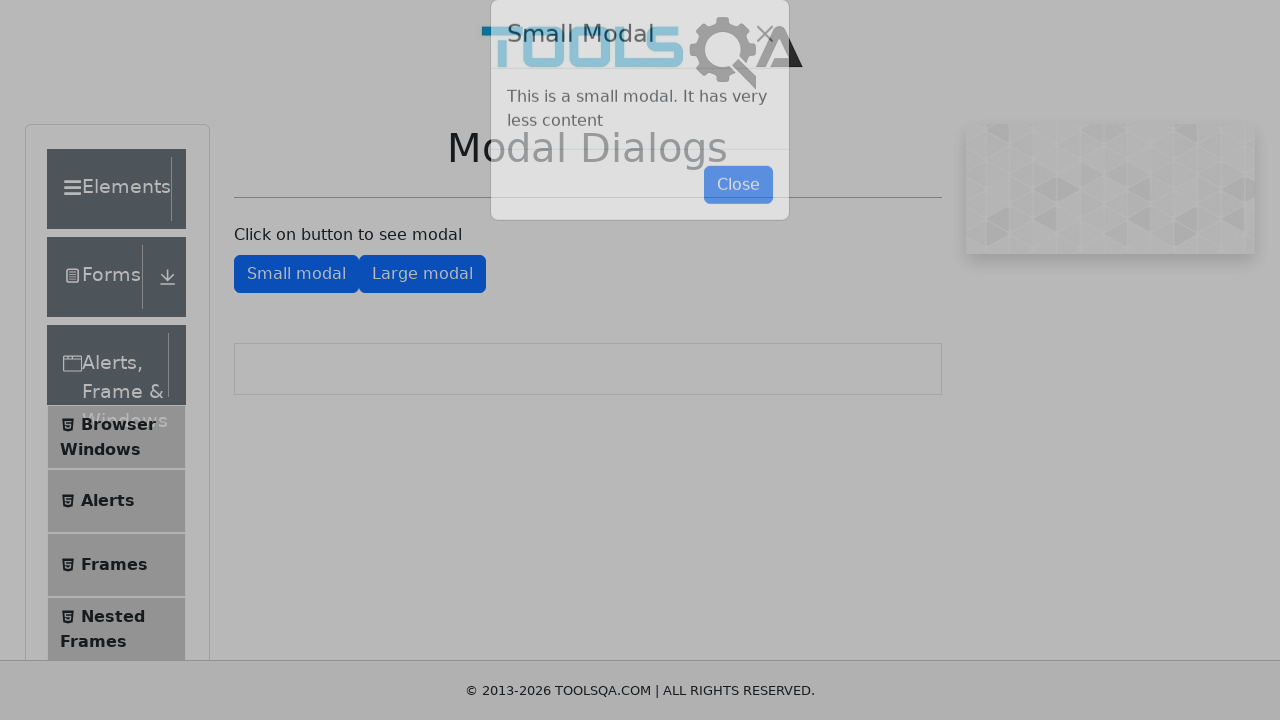

Small modal title became visible
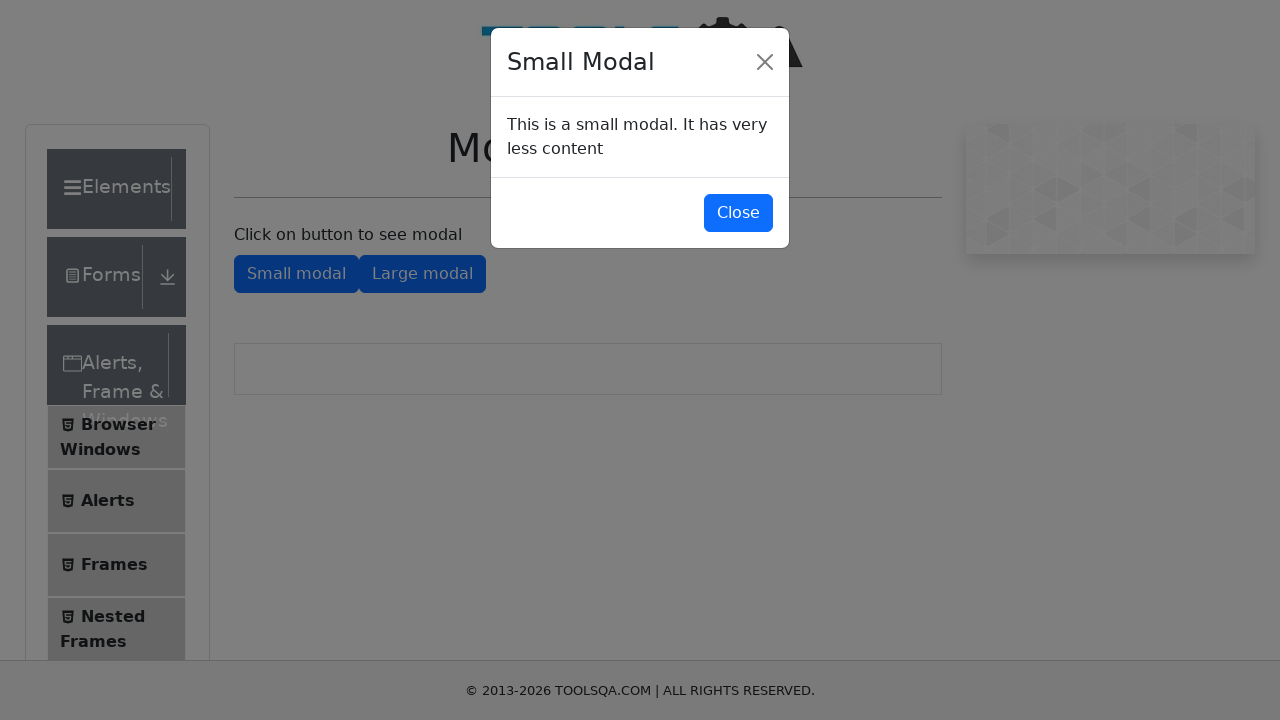

Small Modal label element is present
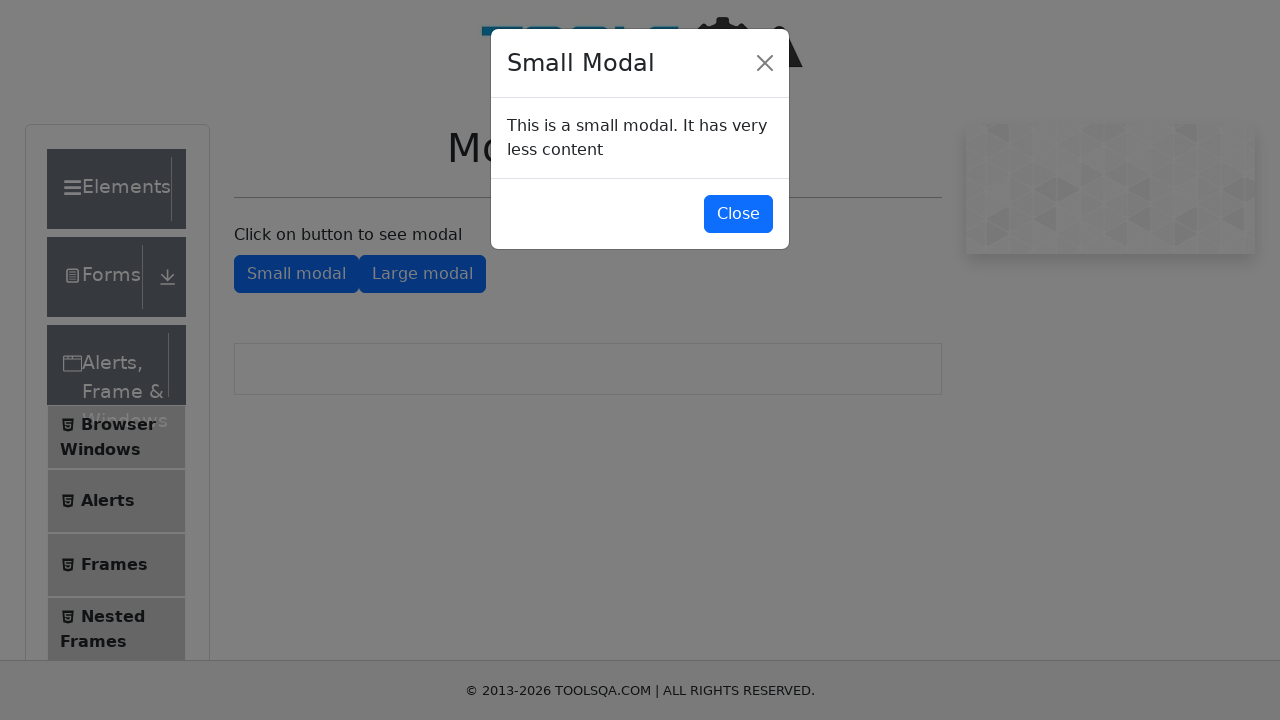

Clicked the close small modal button at (738, 214) on #closeSmallModal
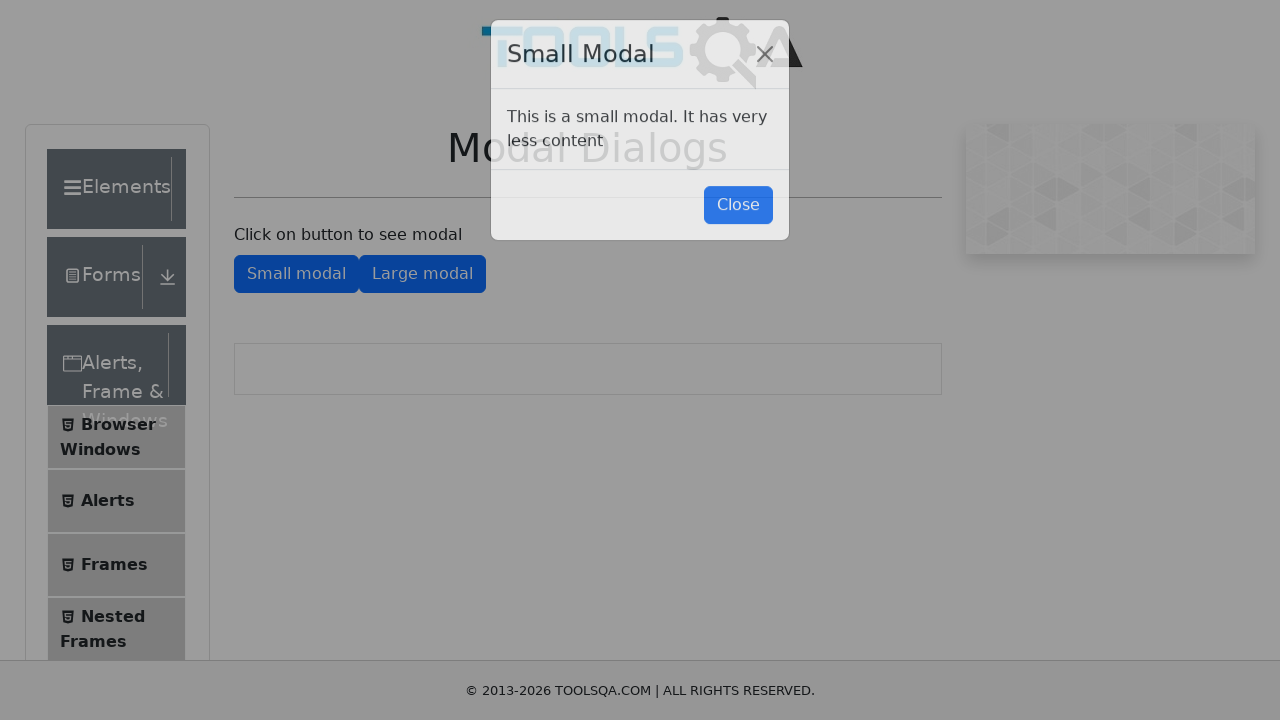

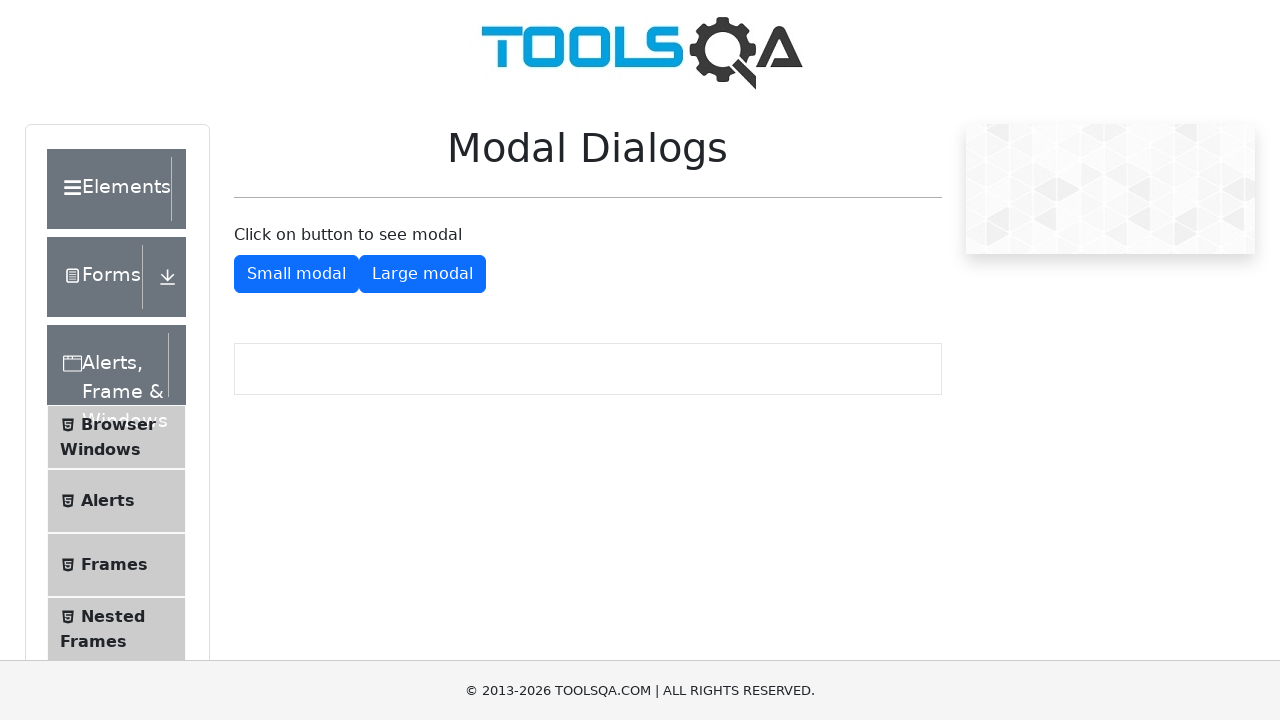